Tests broken link detection by clicking on valid and broken links and verifying page titles

Starting URL: https://demoqa.com/broken

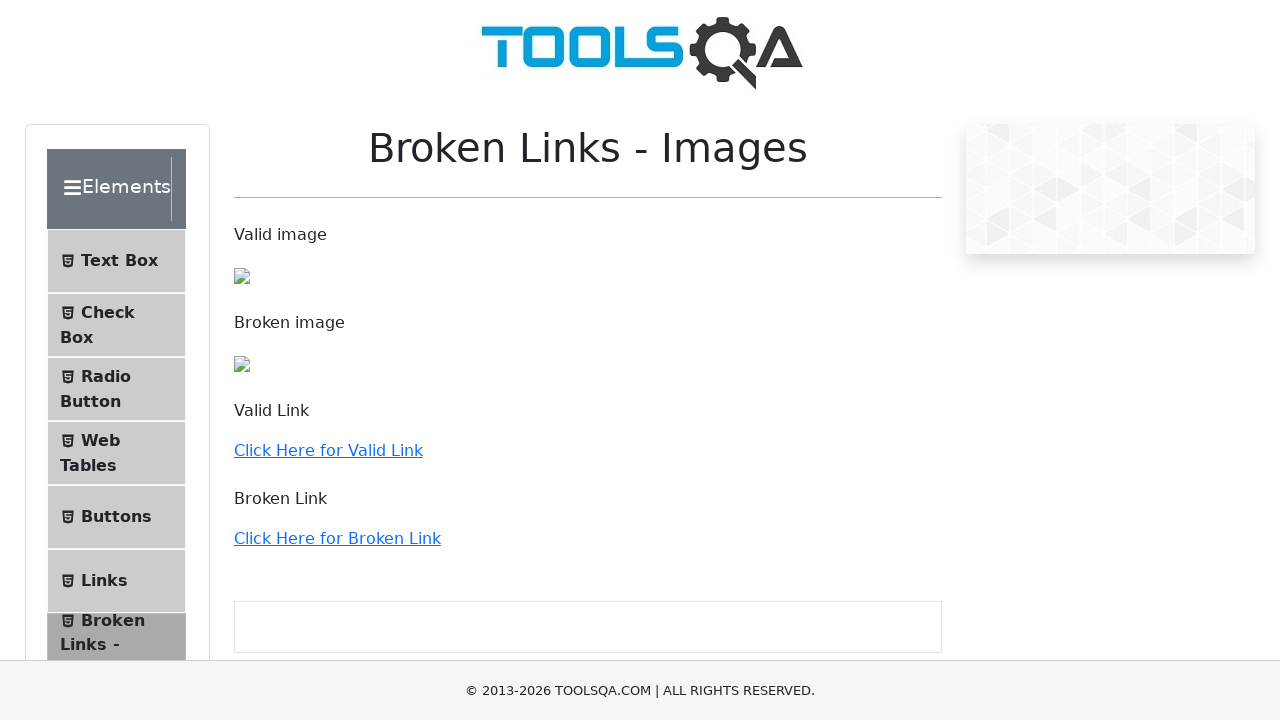

Scrolled to links section with id 'item-4'
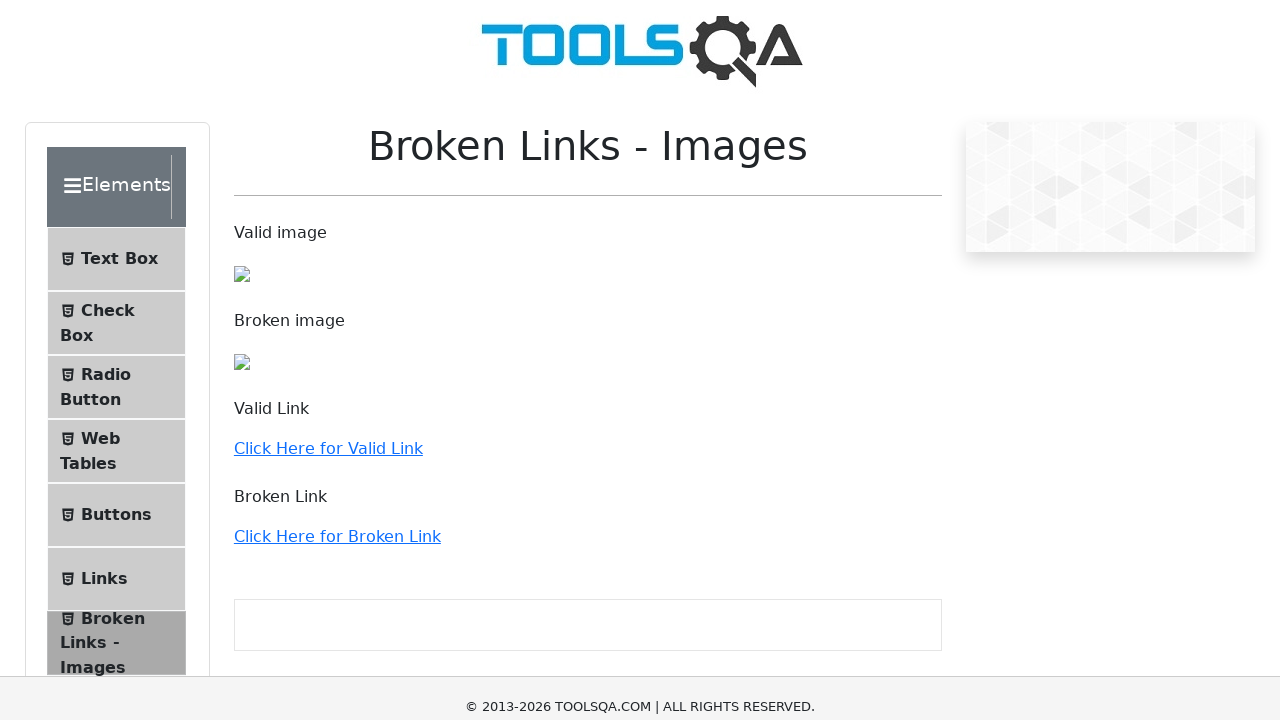

Clicked on 'Click Here for Valid Link' at (328, 10) on text=Click Here for Valid Link
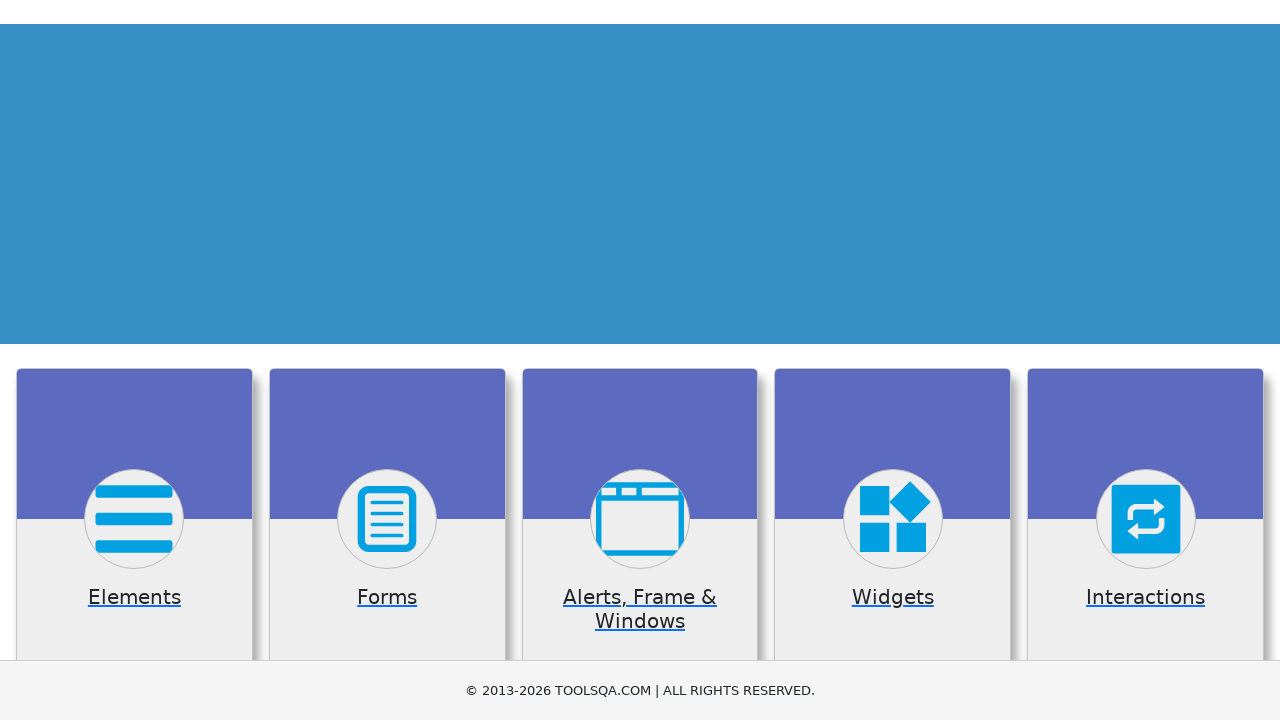

Waited for page to load after clicking valid link
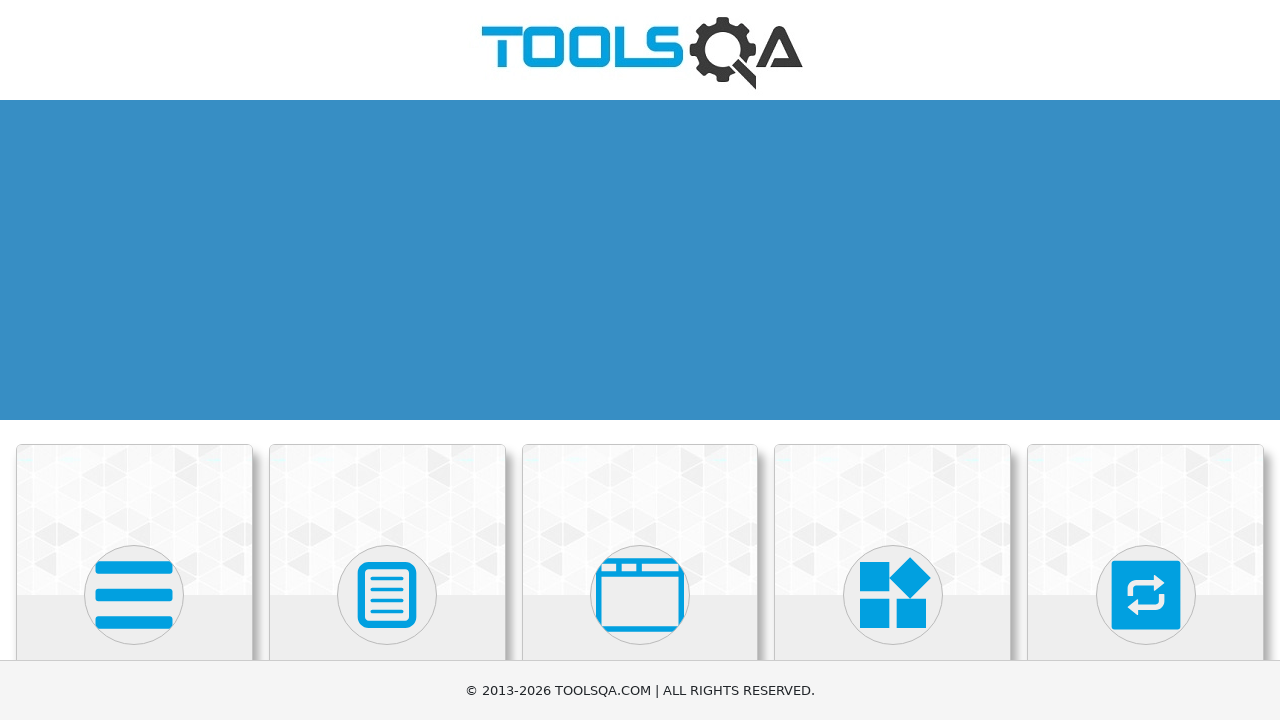

Verified valid link - page title is 'demosite'
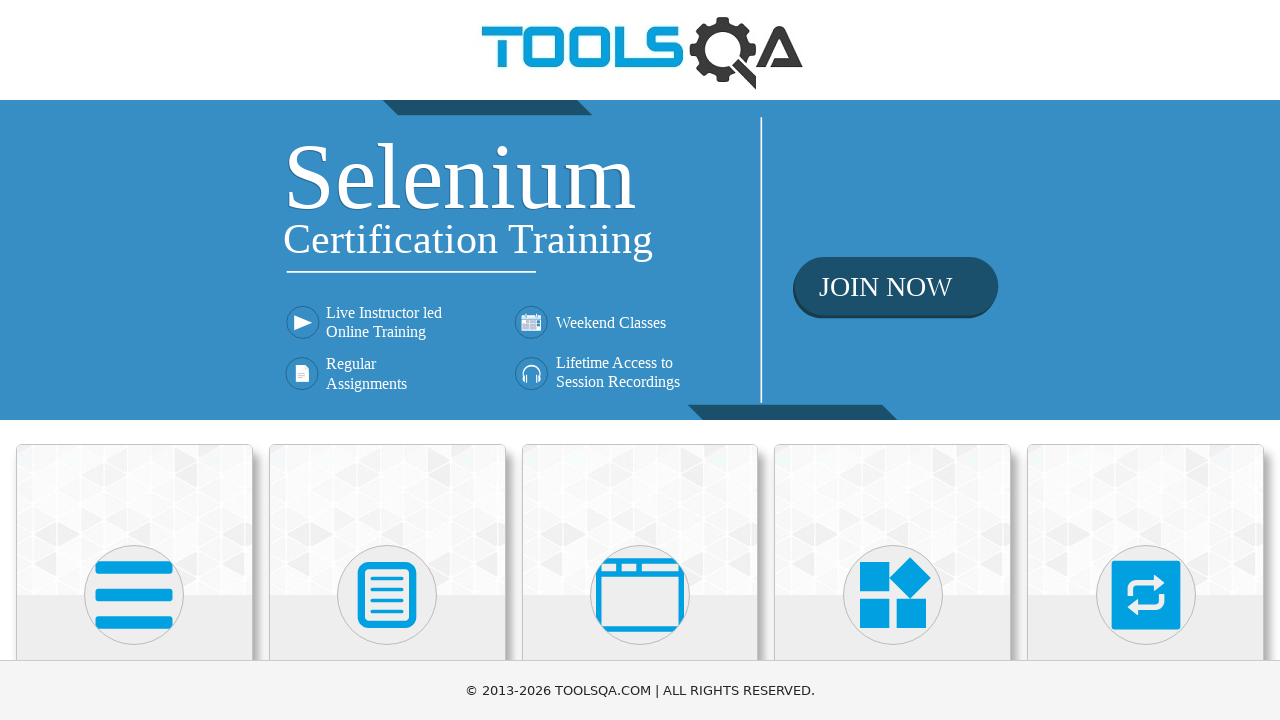

Navigated back to broken links page
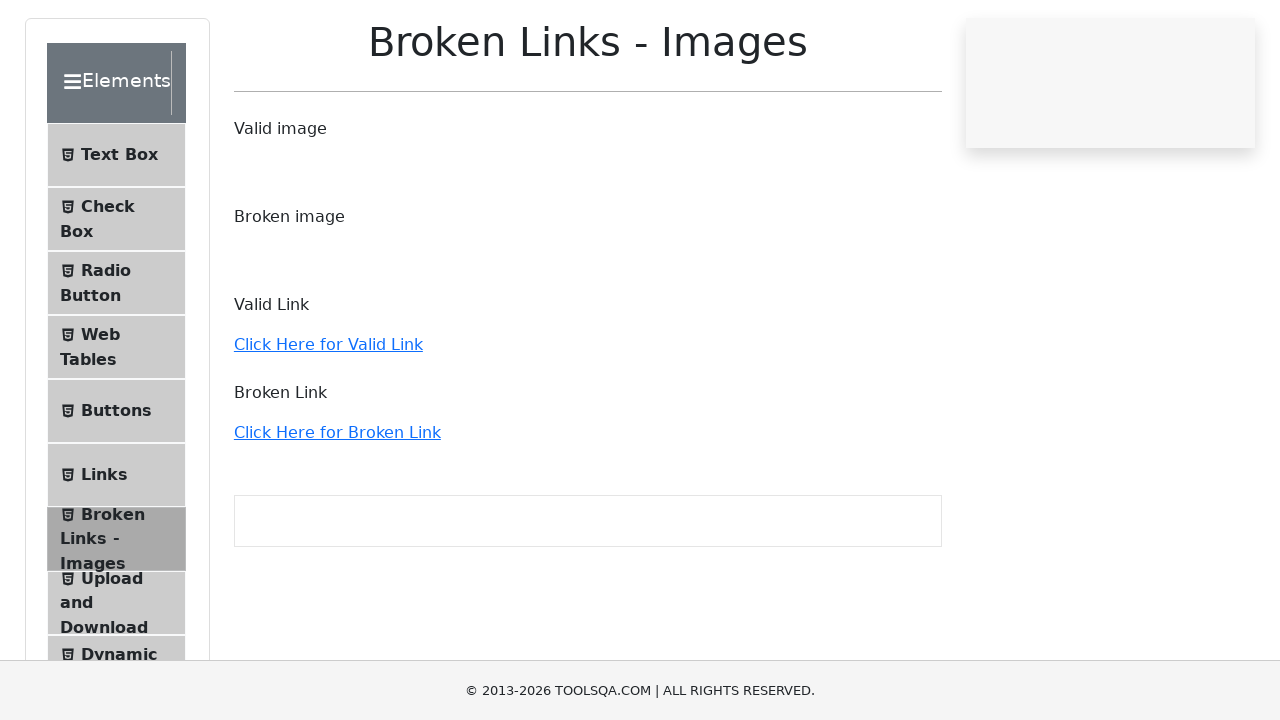

Scrolled to links section again
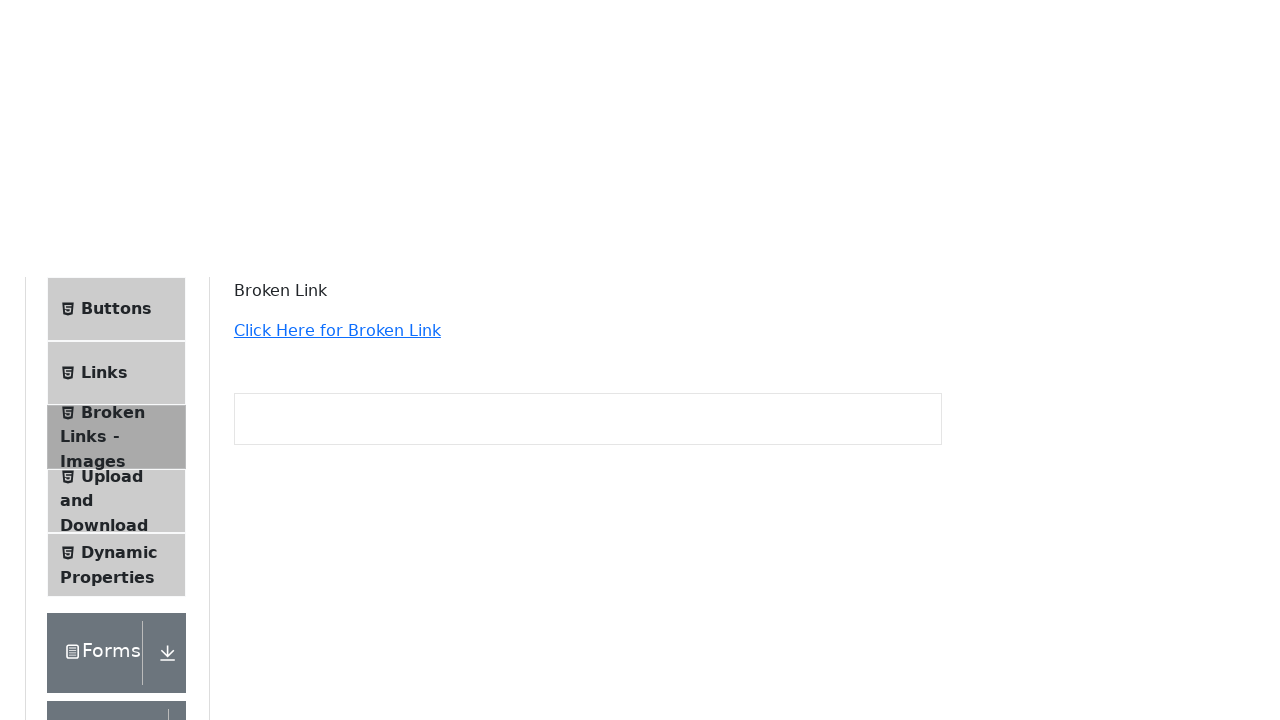

Clicked on 'Click Here for Broken Link' at (337, 54) on text=Click Here for Broken Link
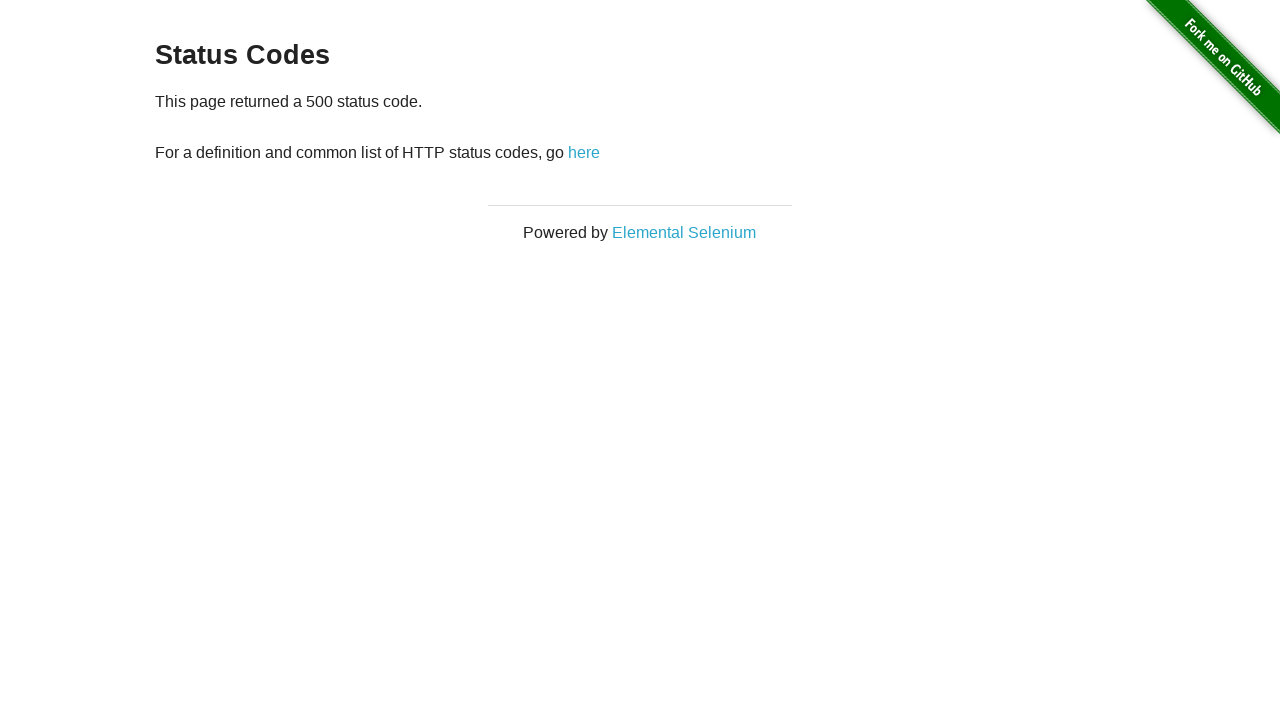

Waited for page to load after clicking broken link
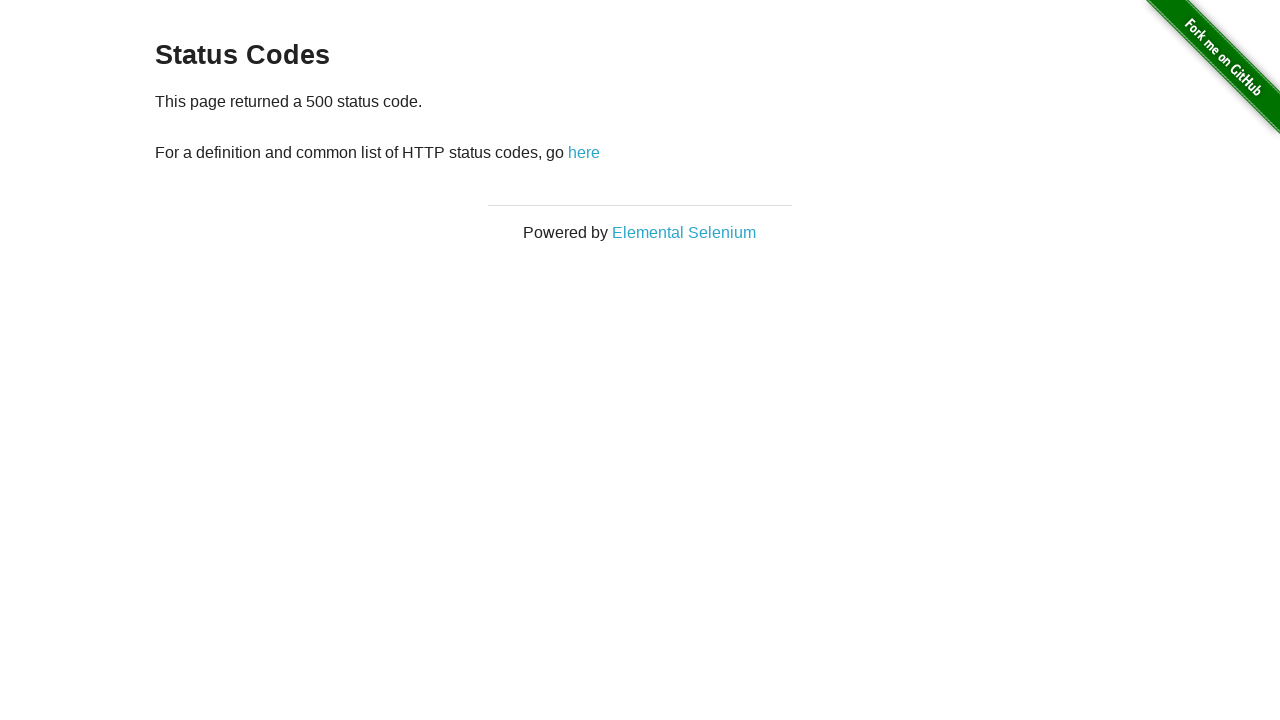

Verified broken link - page title is 'The Internet'
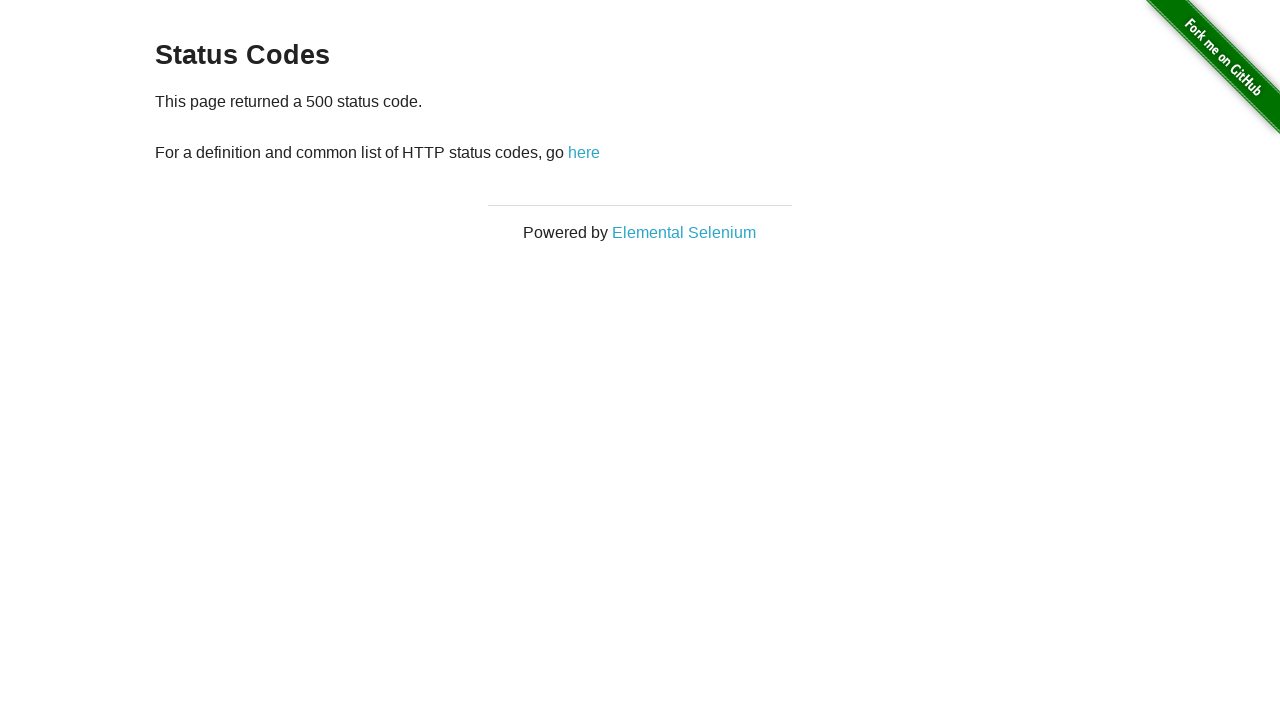

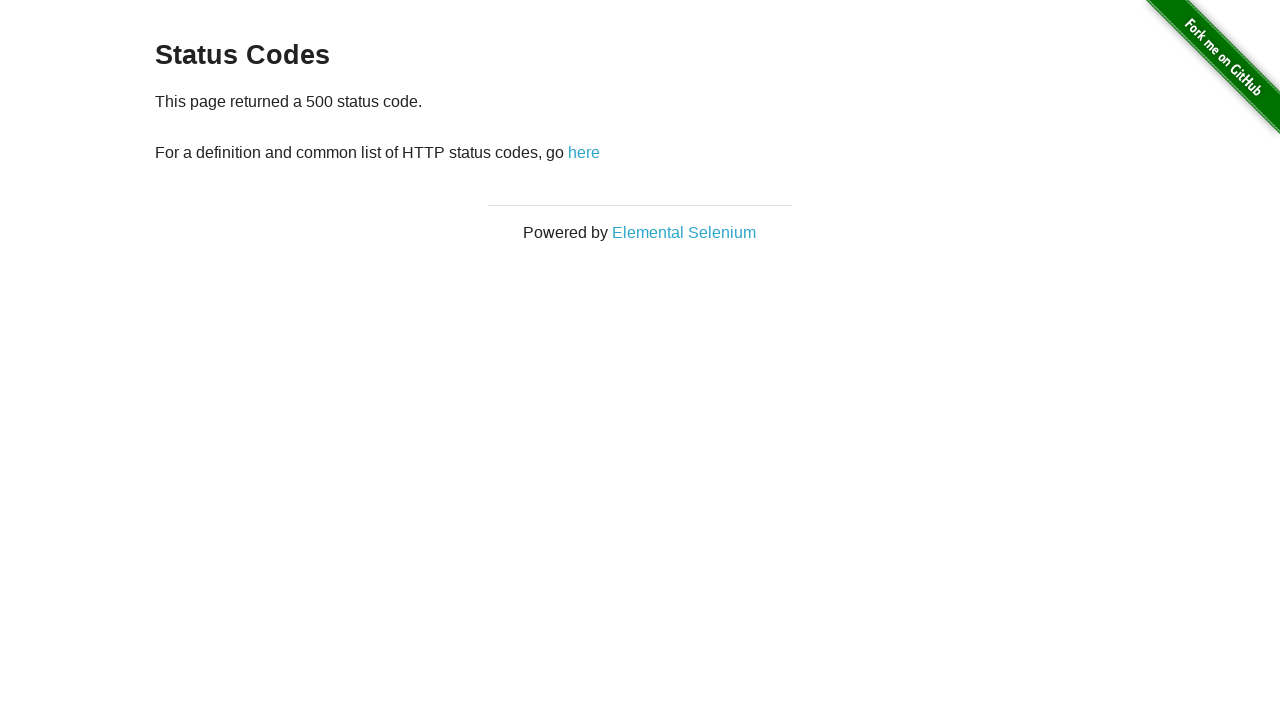